Navigates to the Team page and clicks on Oliver Schade's website link to verify it navigates to the external URL

Starting URL: https://www.99-bottles-of-beer.net/

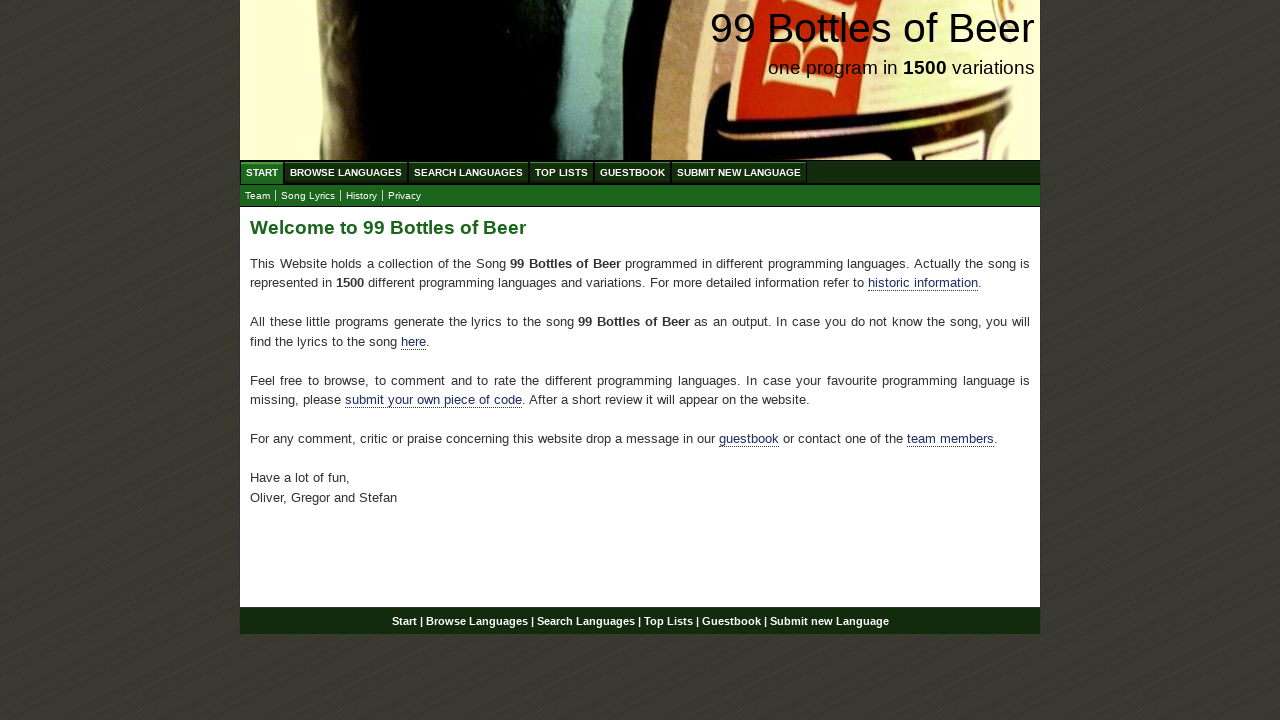

Clicked Start menu to navigate to home page at (262, 172) on xpath=//div[@id='navigation']//a[@href='/']
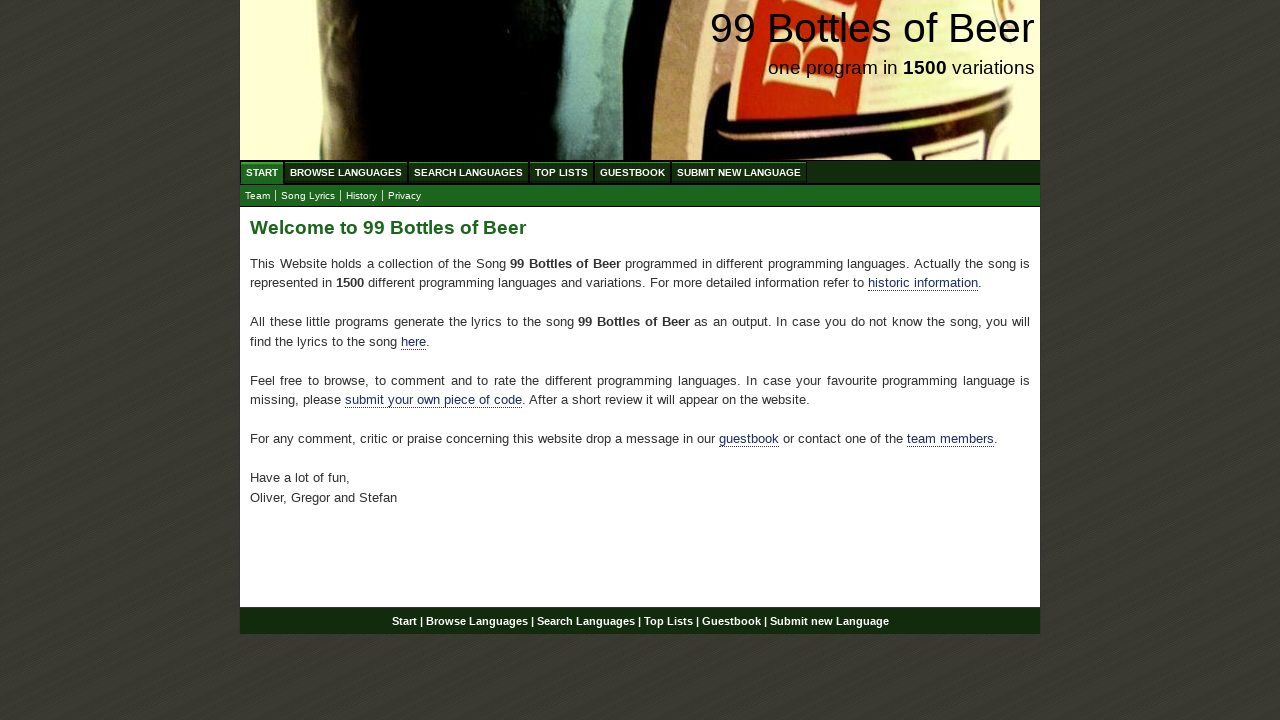

Clicked Team submenu to navigate to Team page at (258, 196) on xpath=//div[@id='navigation']//a[@href='team.html']
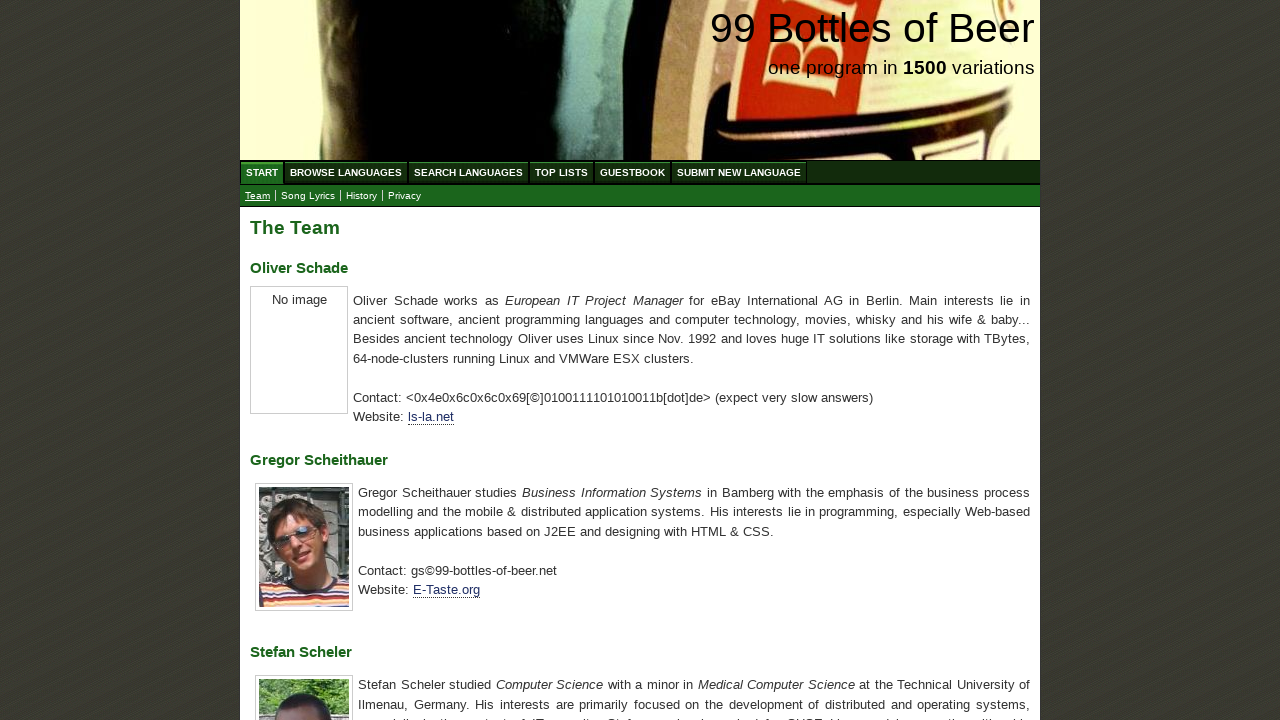

Clicked Oliver Schade's website link (ls-la.net) at (431, 417) on xpath=//div[@id='main']/p/a[@href='http://www.ls-la.net/']
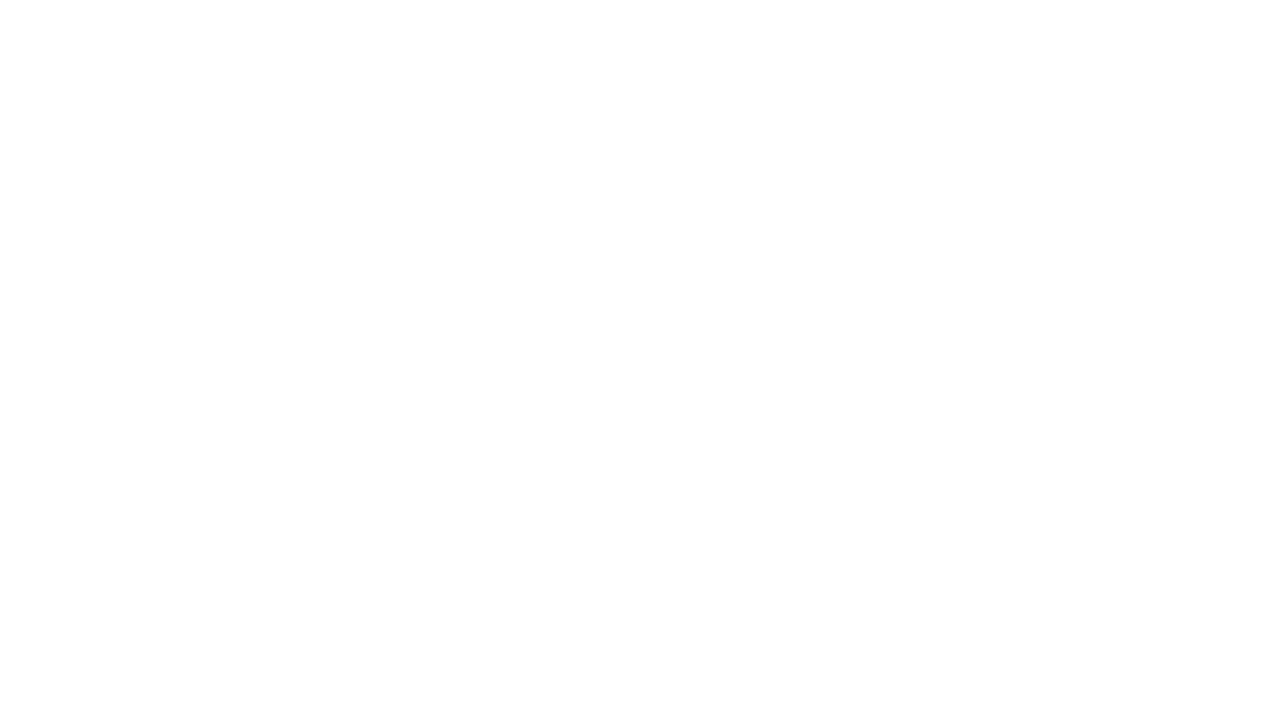

External website finished loading
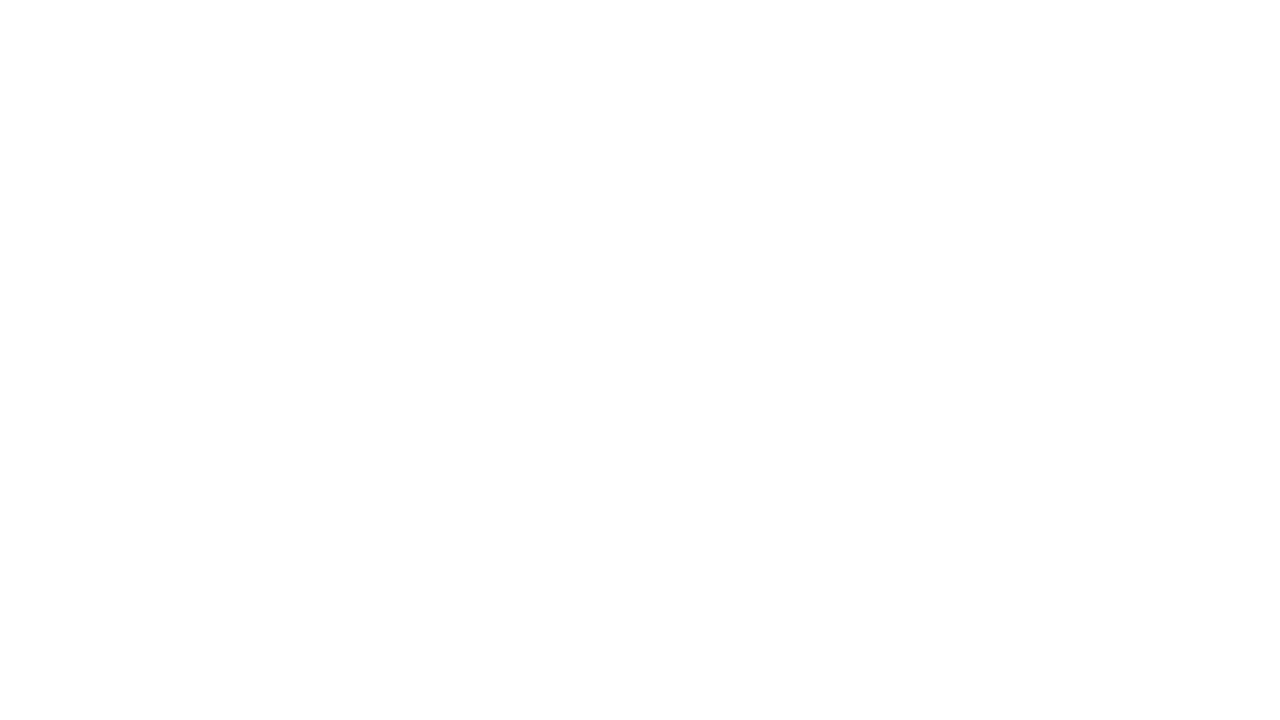

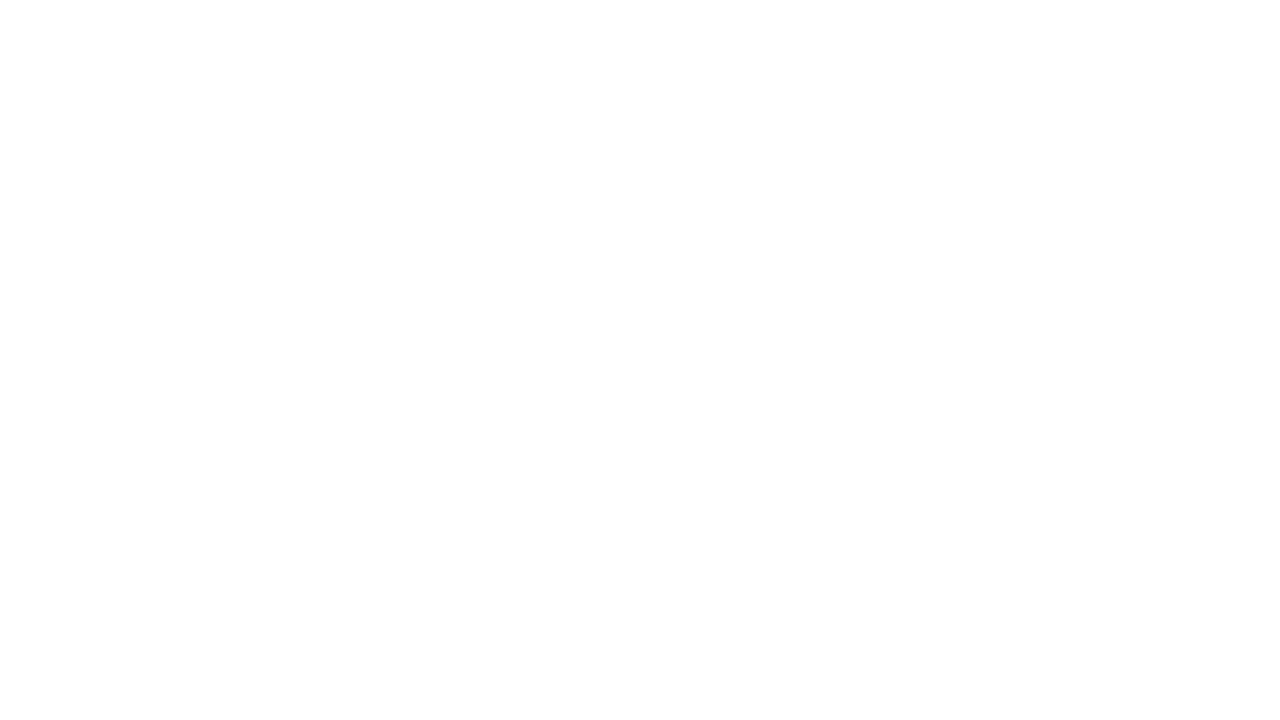